Tests checkbox interactions by checking an unchecked checkbox and unchecking a checked checkbox, verifying state changes

Starting URL: https://the-internet.herokuapp.com/checkboxes

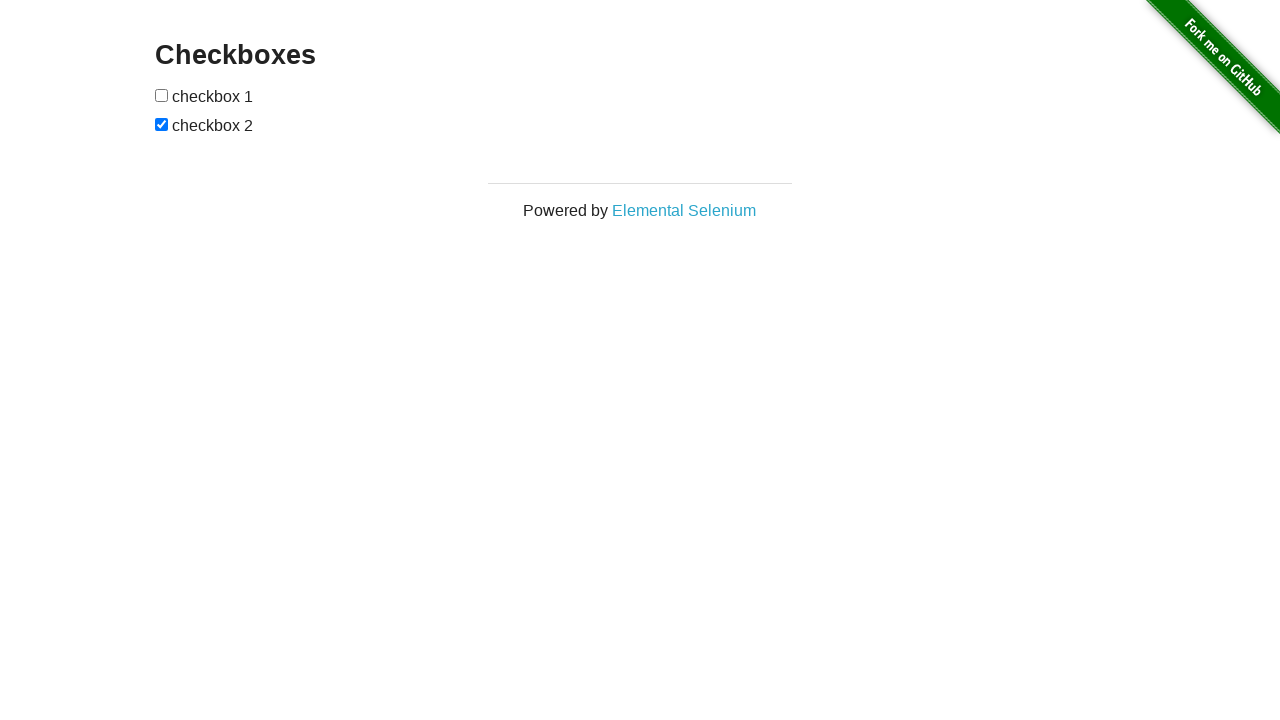

Located first checkbox element
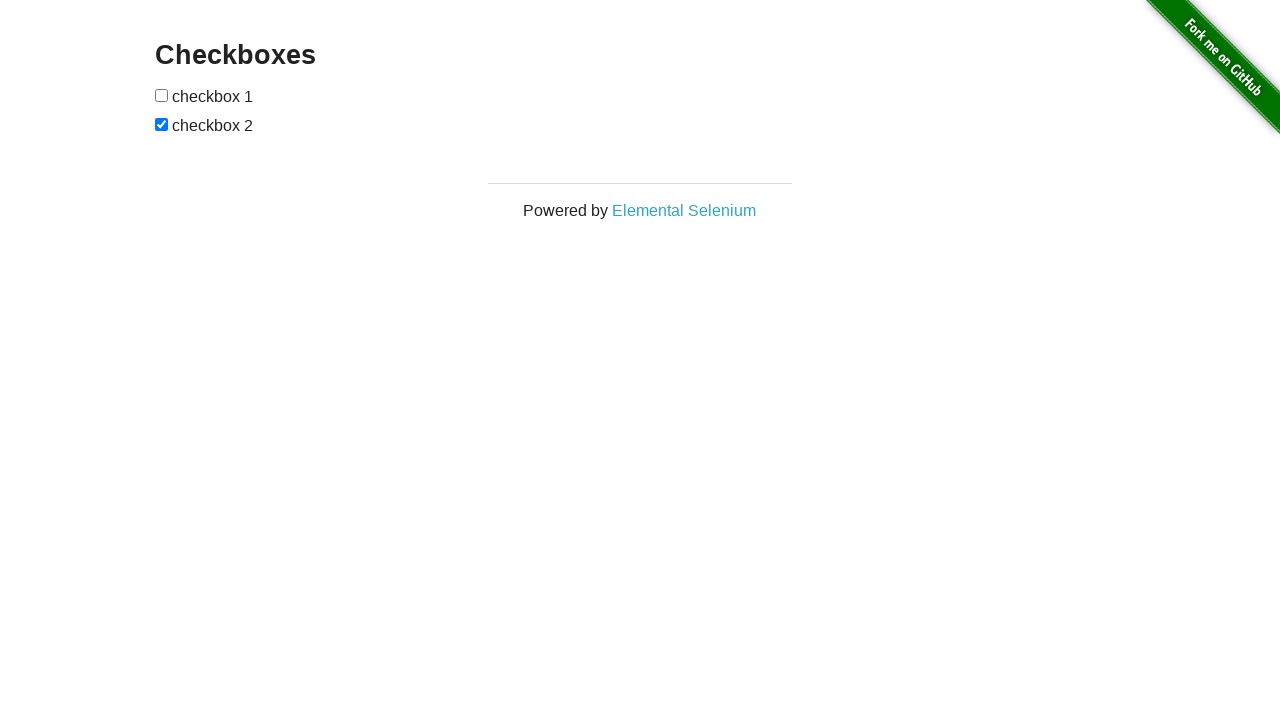

Verified first checkbox is unchecked
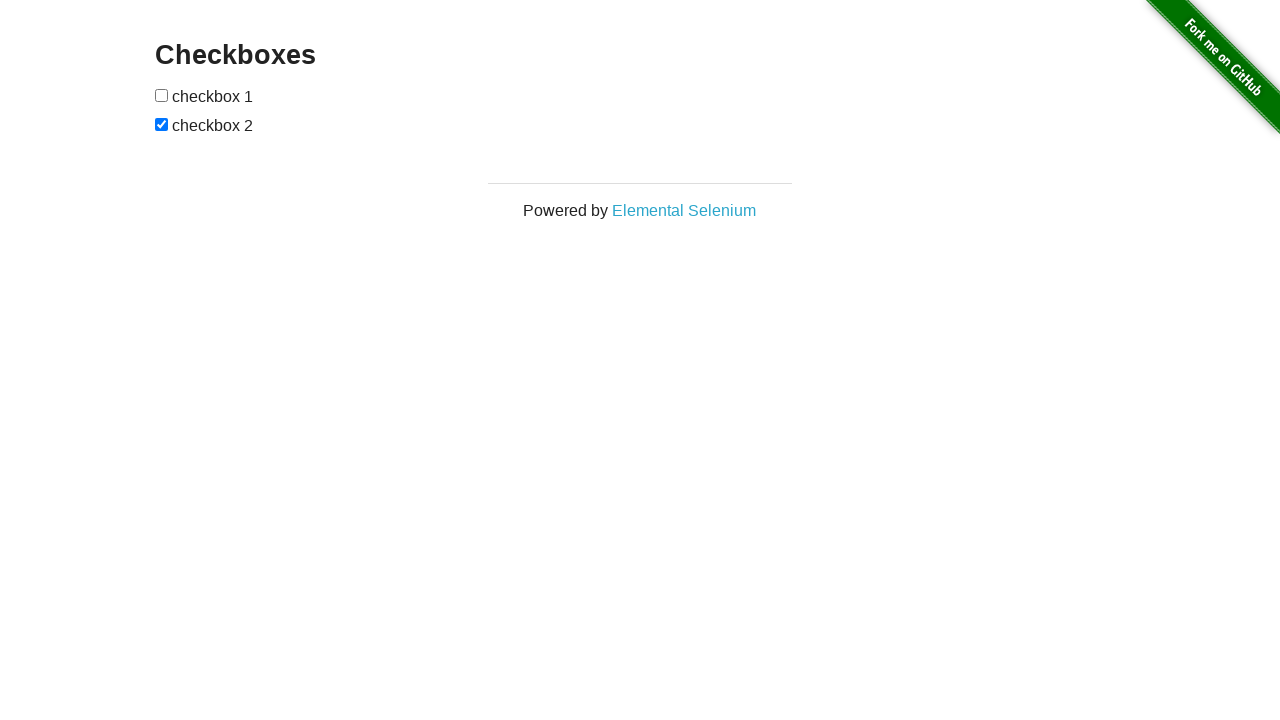

Checked the first checkbox at (162, 95) on internal:role=checkbox >> nth=0
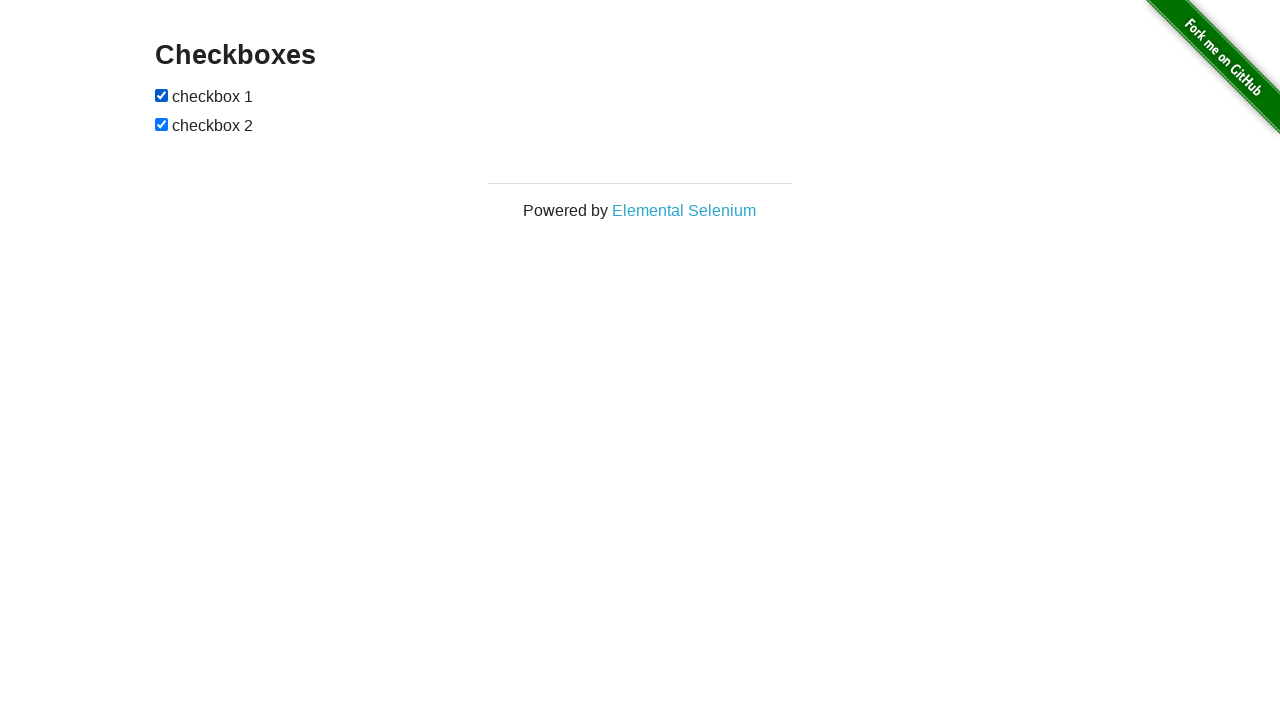

Verified first checkbox is now checked
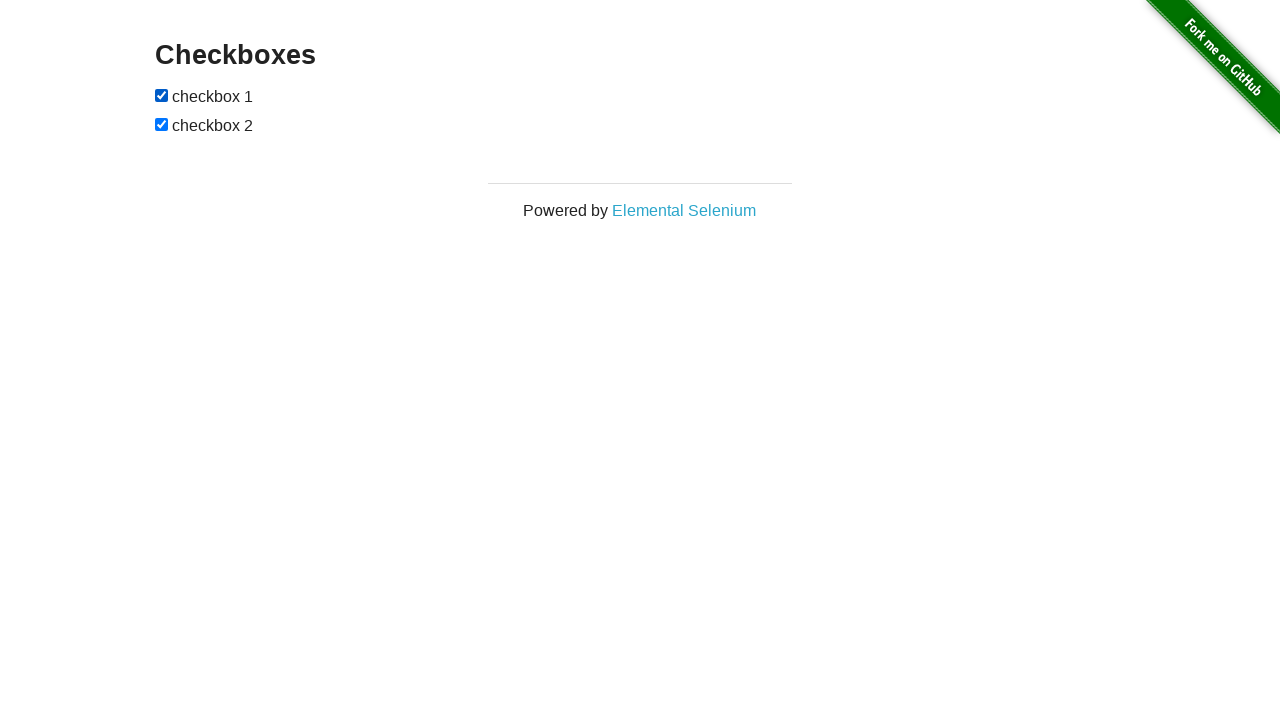

Located last checkbox element
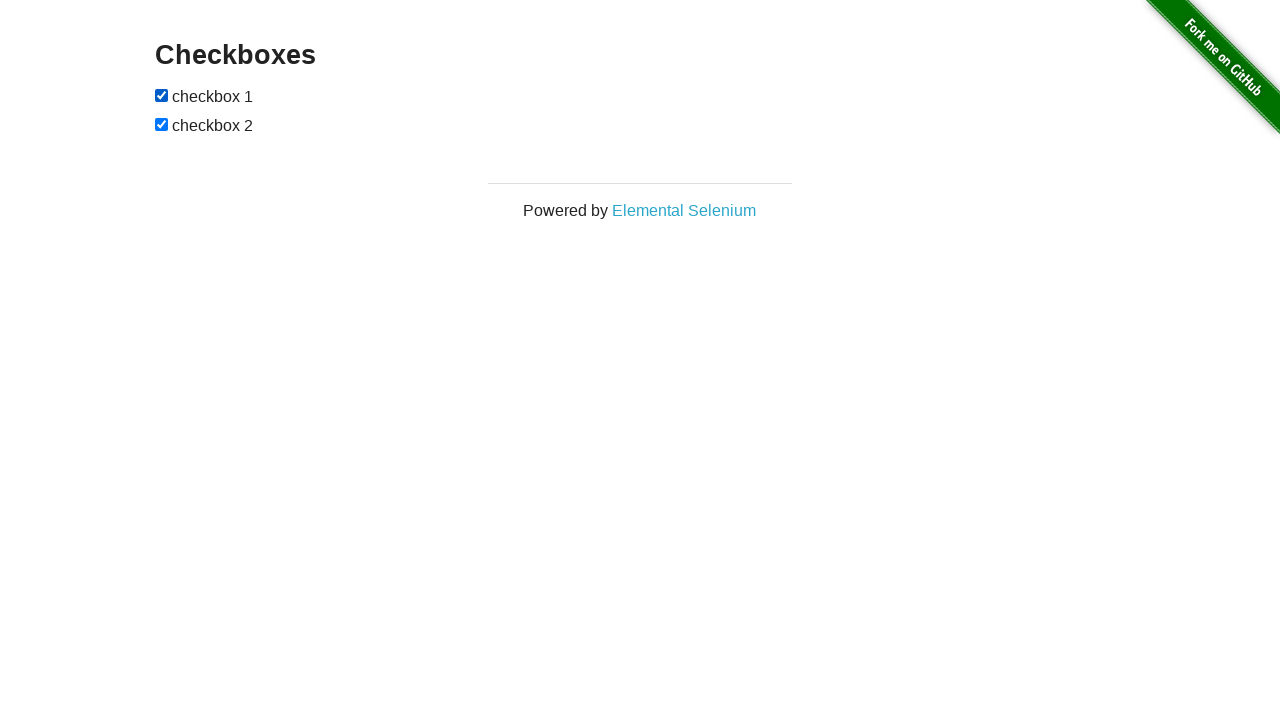

Verified last checkbox is checked
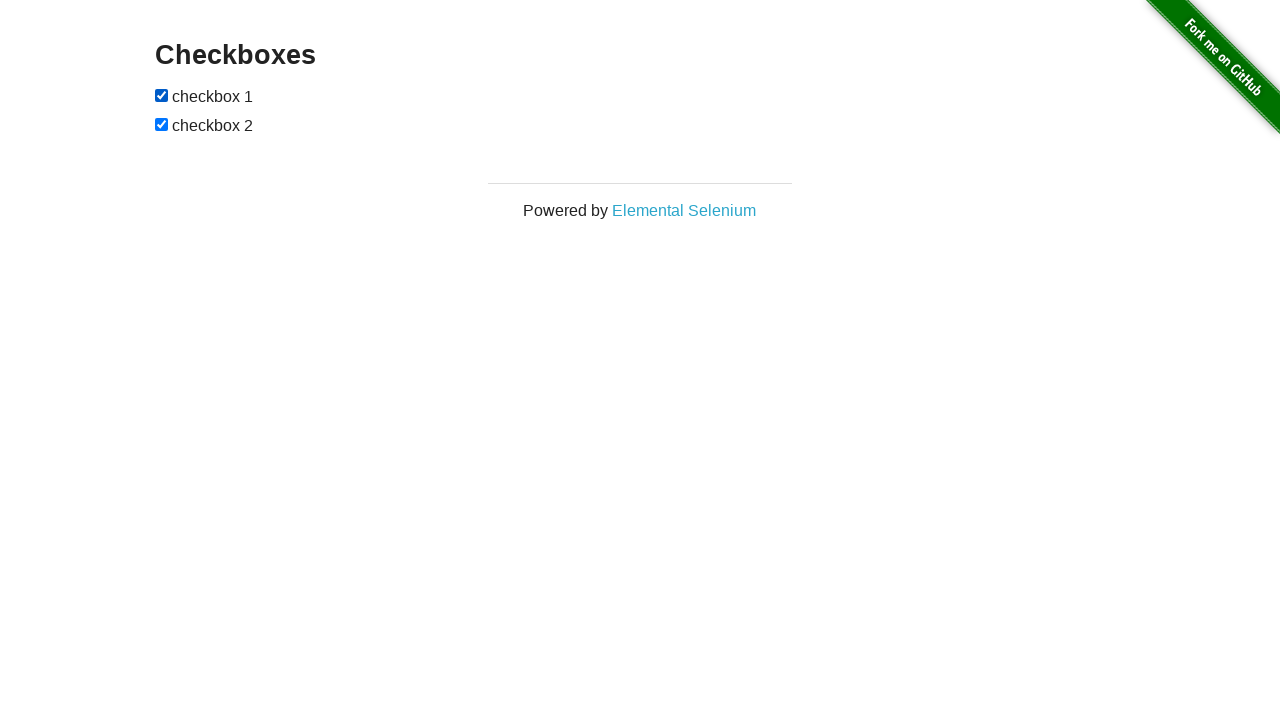

Unchecked the last checkbox at (162, 124) on internal:role=checkbox >> nth=-1
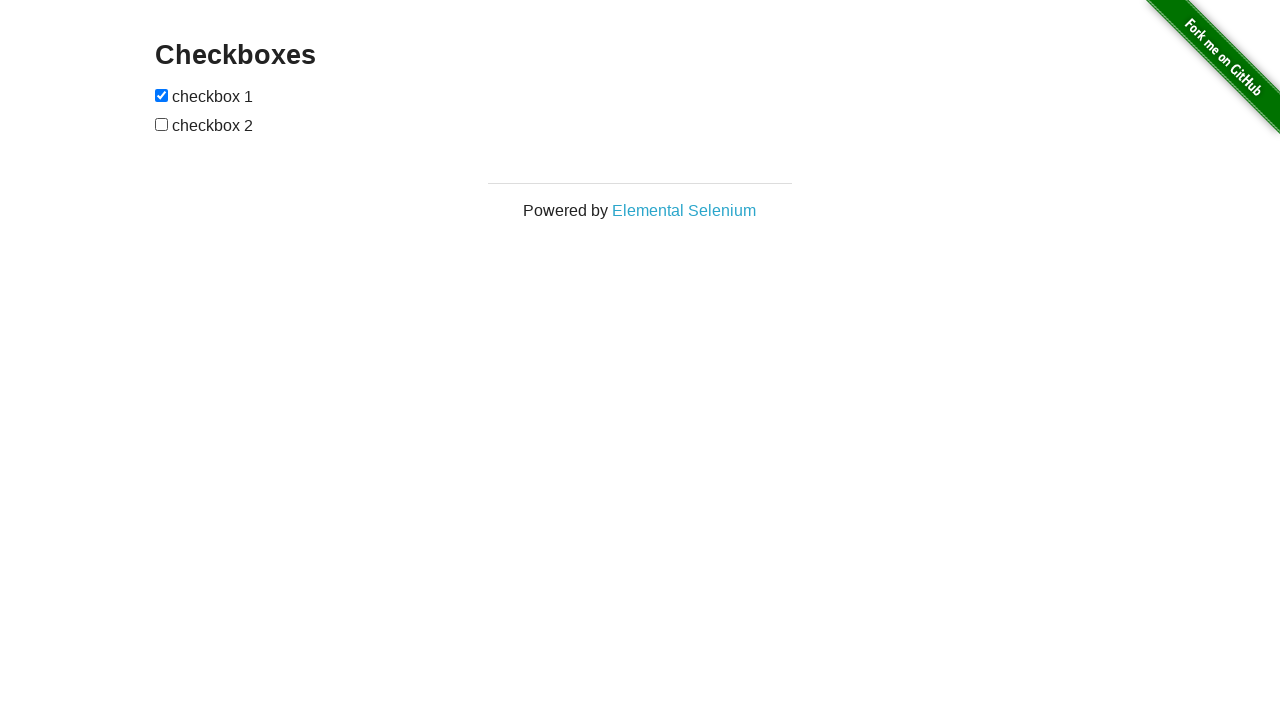

Verified last checkbox is now unchecked
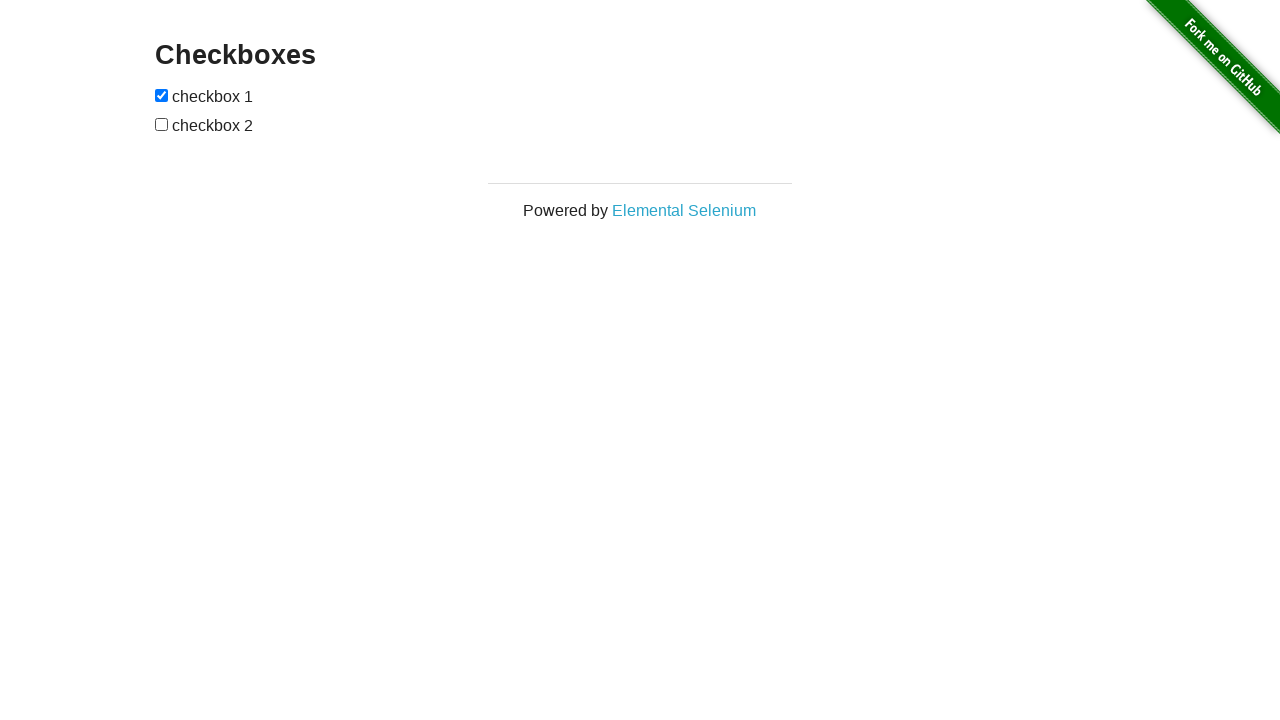

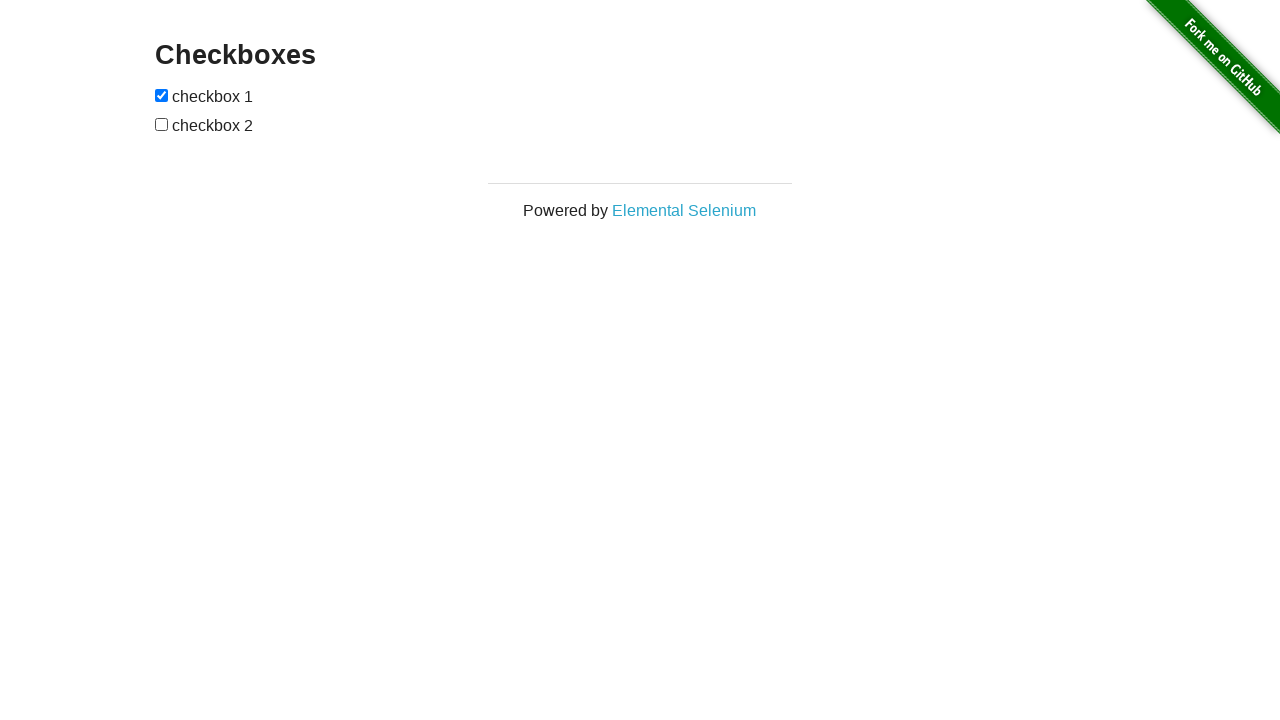